Tests keyboard shortcut functionality by performing a Ctrl+A (select all) key combination on the page

Starting URL: https://courses.letskodeit.com/practice

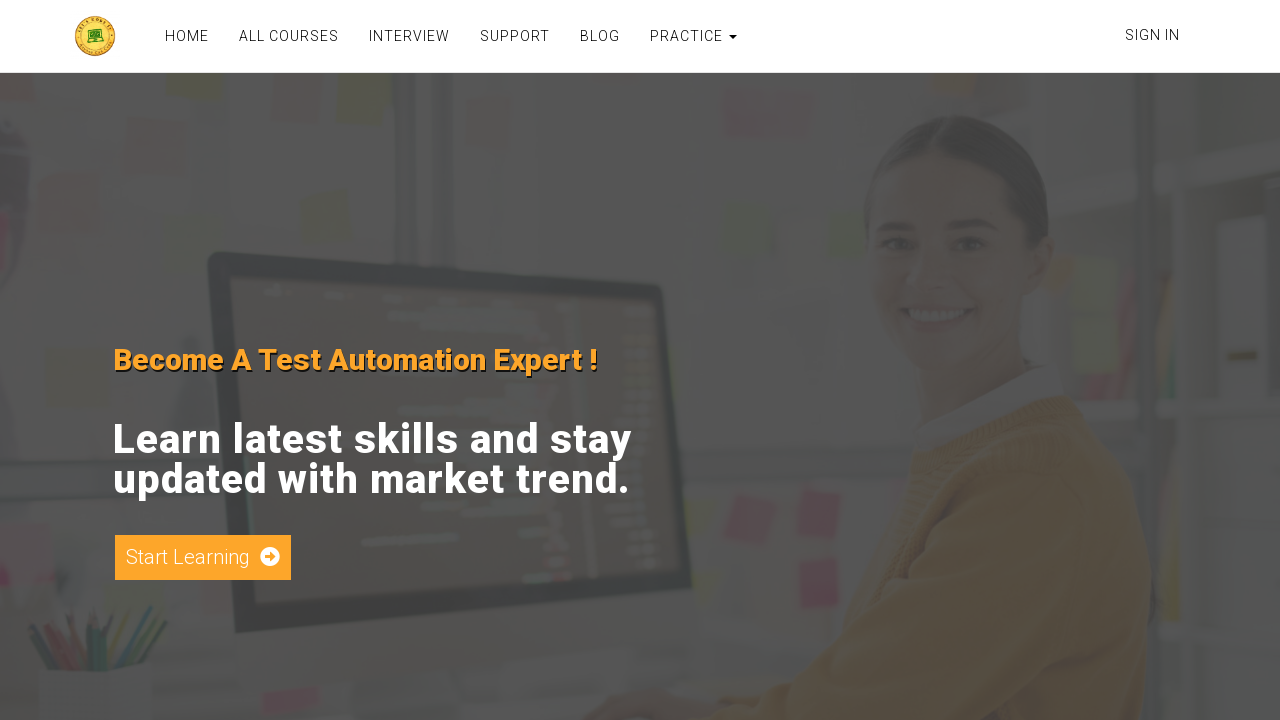

Navigated to practice page at https://courses.letskodeit.com/practice
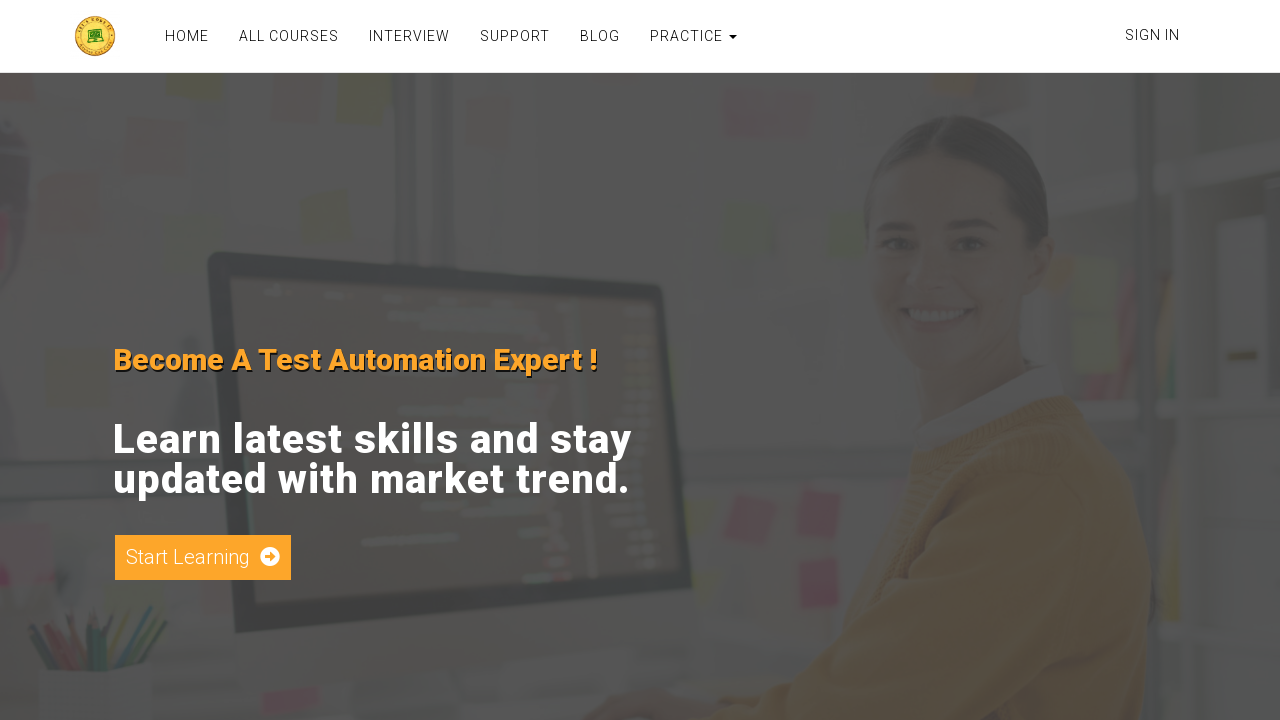

Performed Ctrl+A keyboard shortcut to select all content on the page
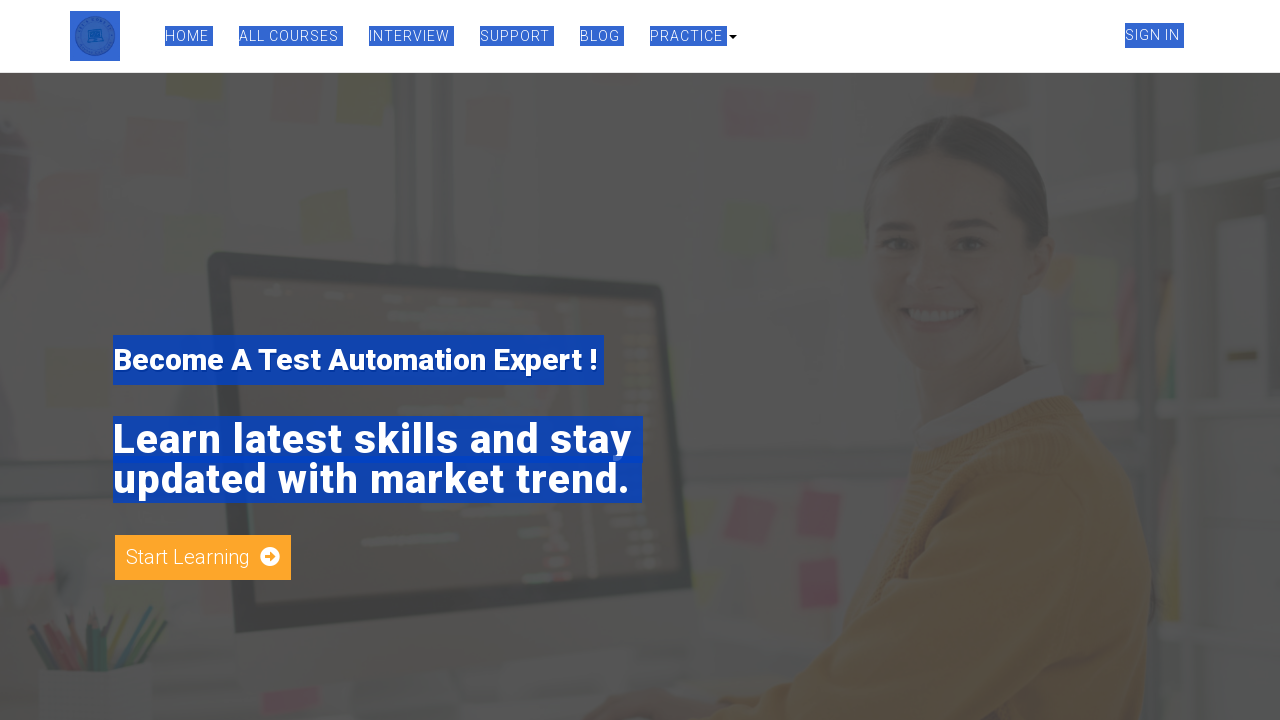

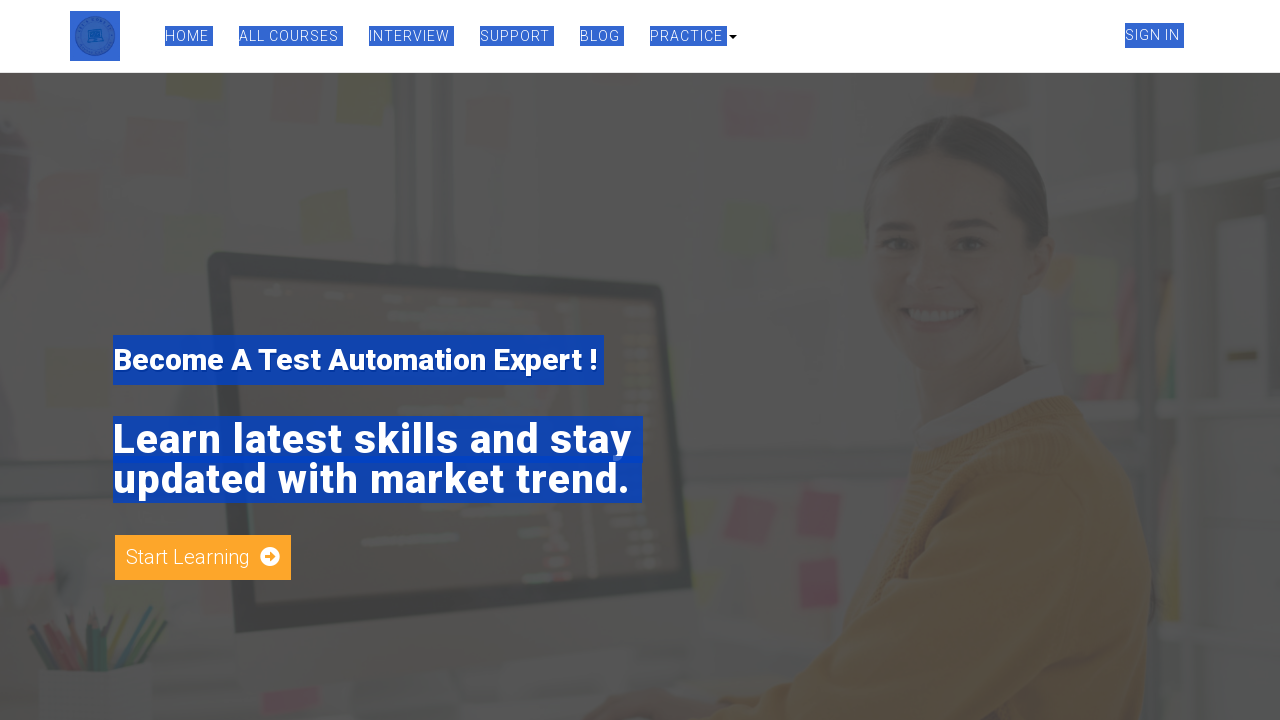